Navigates to posts page, finds the login link element, retrieves its text, and clicks on it

Starting URL: http://training.skillo-bg.com:4300/posts/all

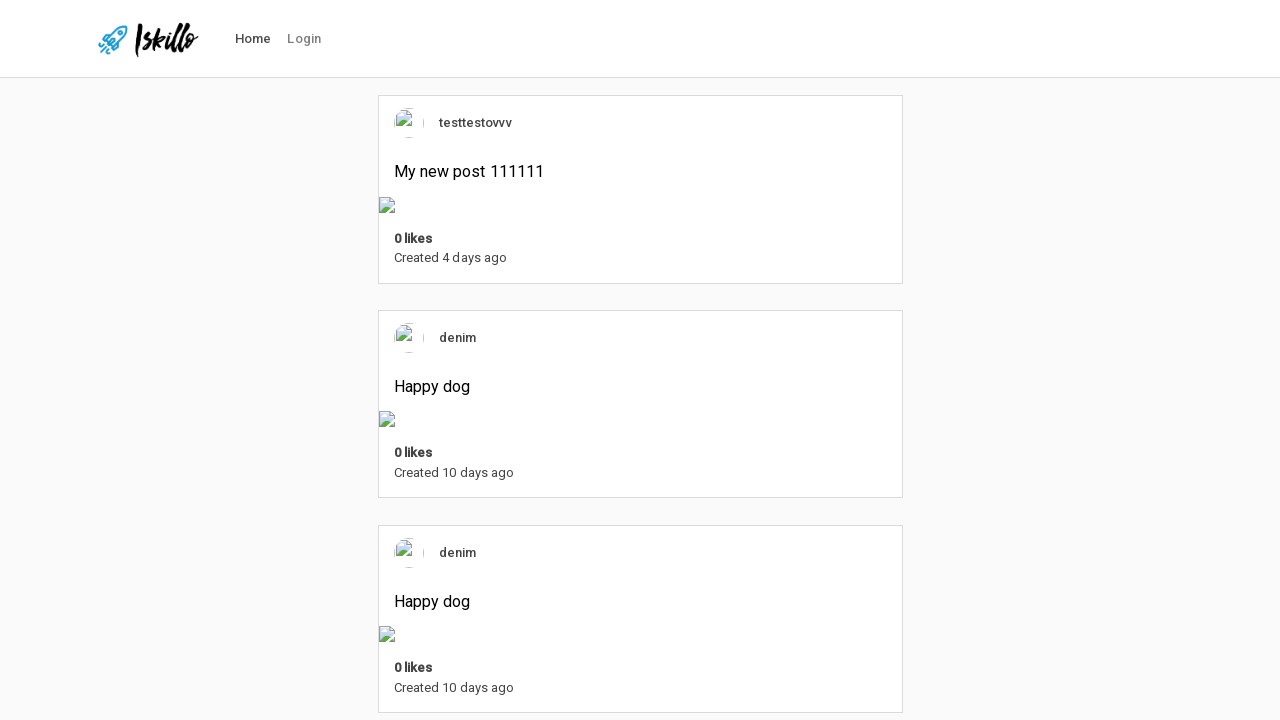

Navigated to posts page
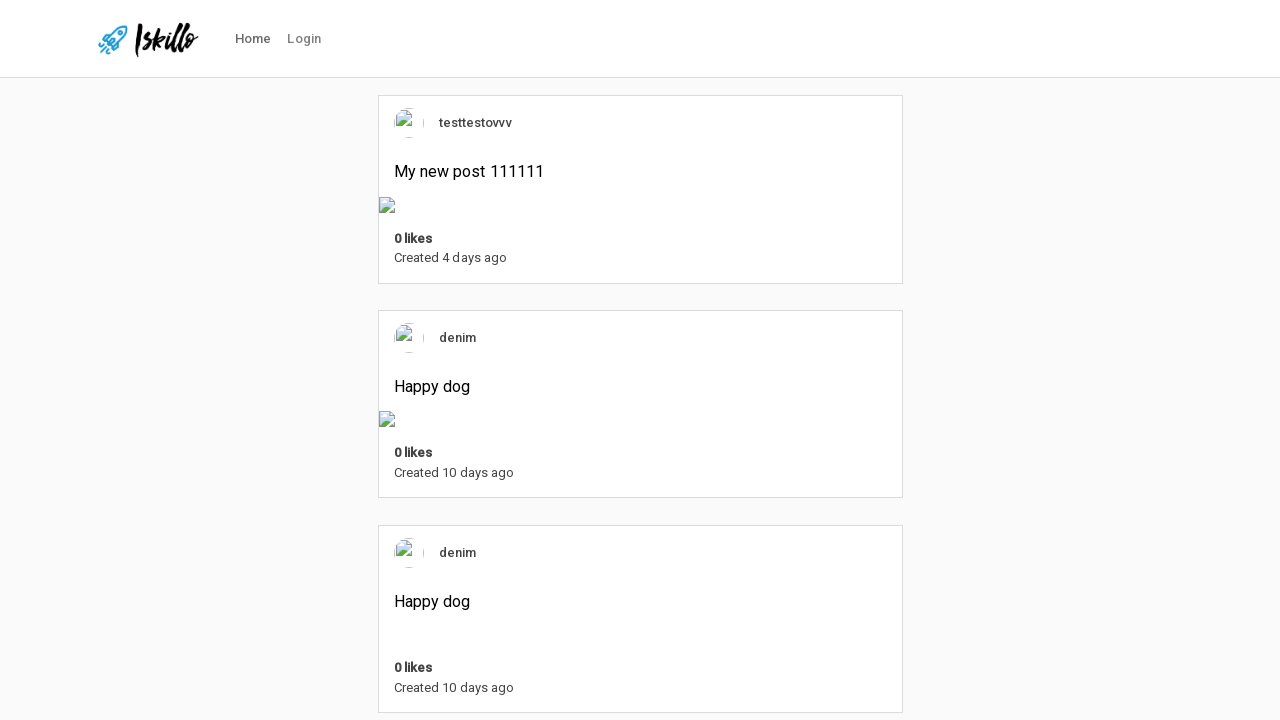

Found login link element
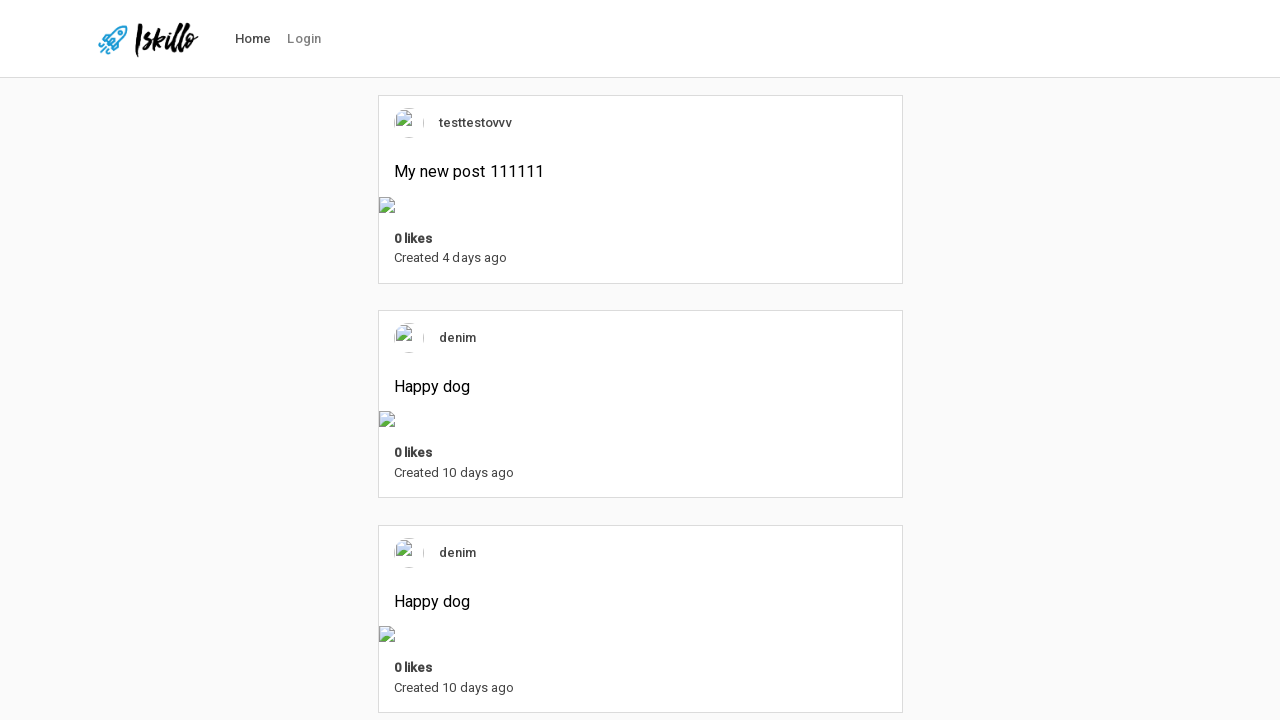

Retrieved login link text: Login
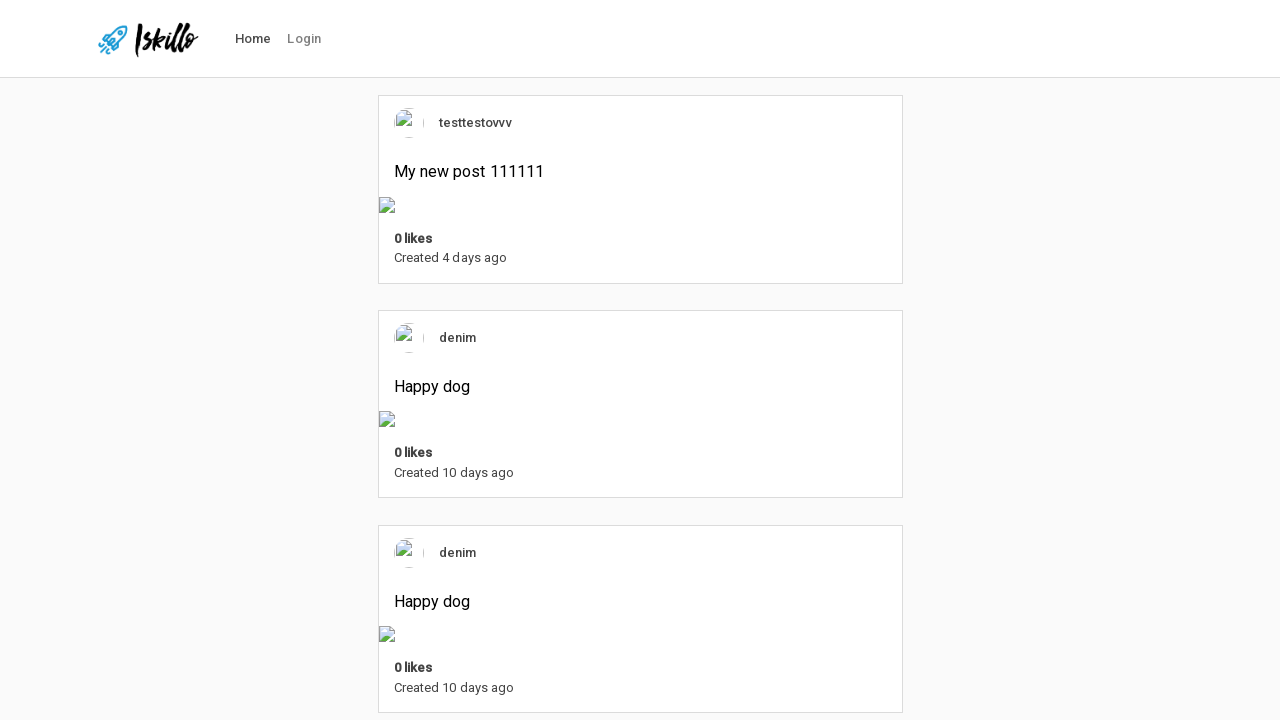

Clicked on login link at (304, 39) on #nav-link-login
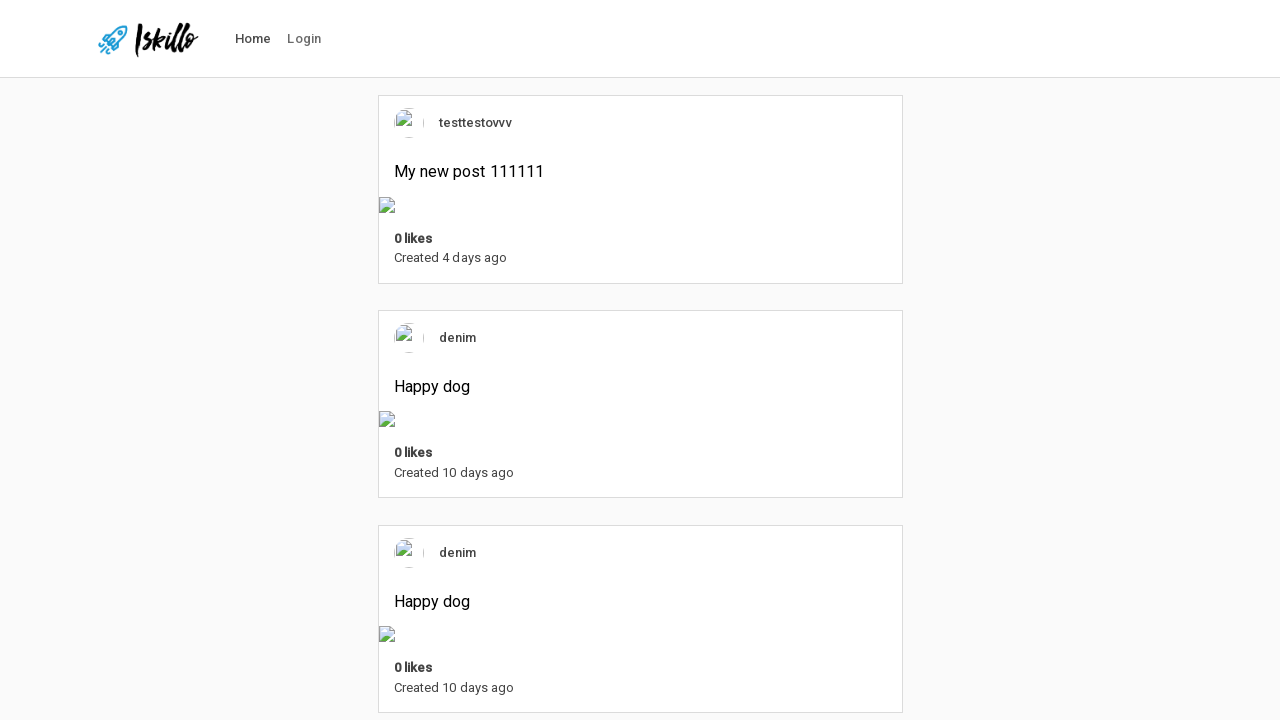

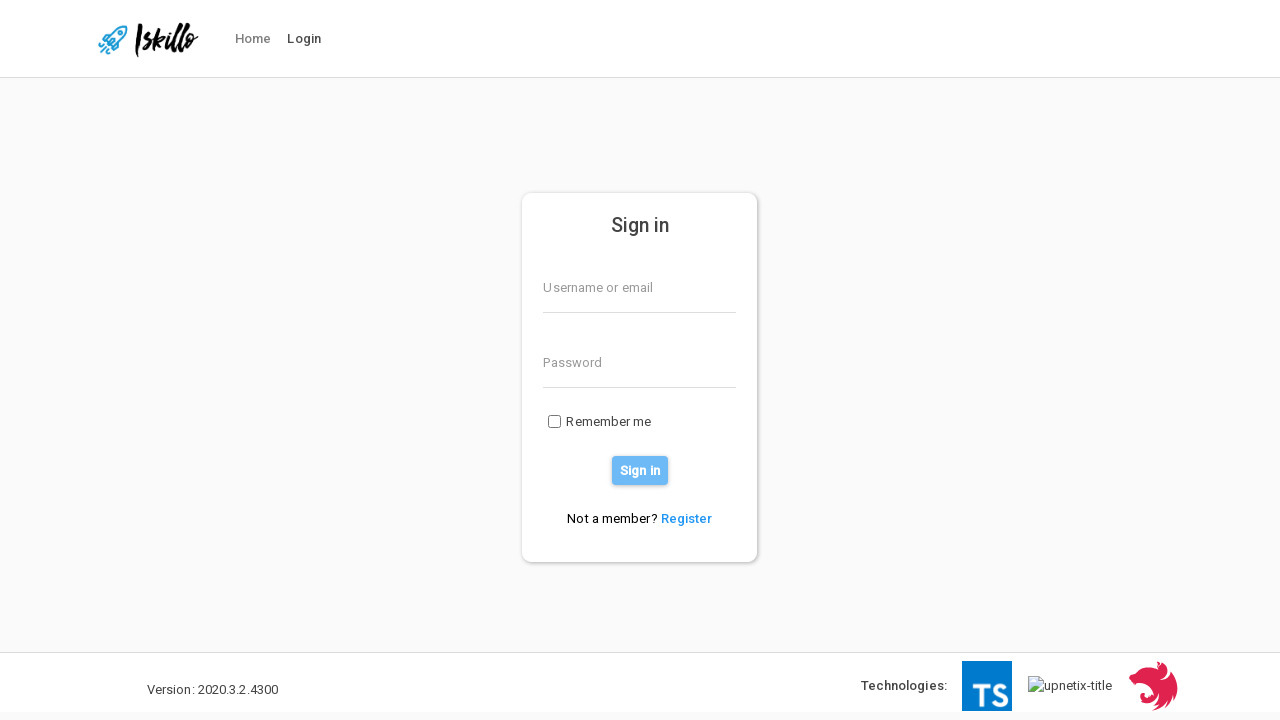